Tests registration form validation with mismatched password confirmation and verifies the confirm password error message

Starting URL: https://alada.vn/tai-khoan/dang-ky.html

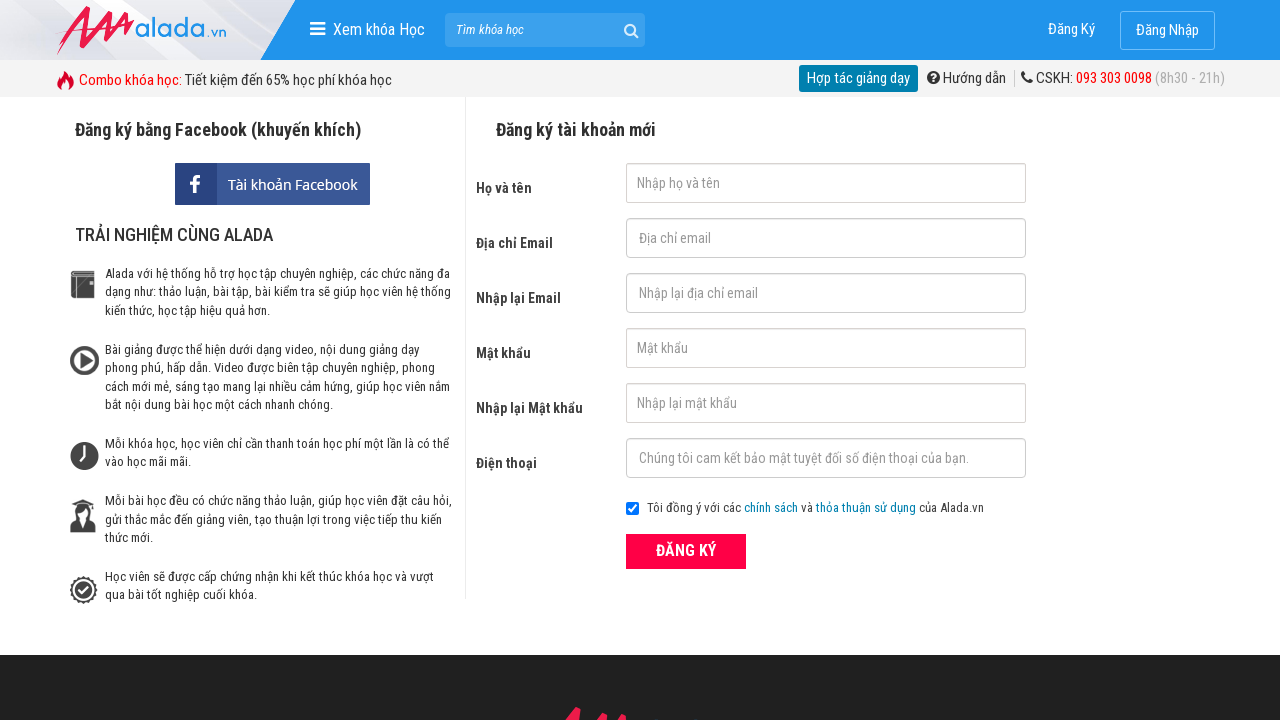

Filled full name field with 'Long Nguyen' on #txtFirstname
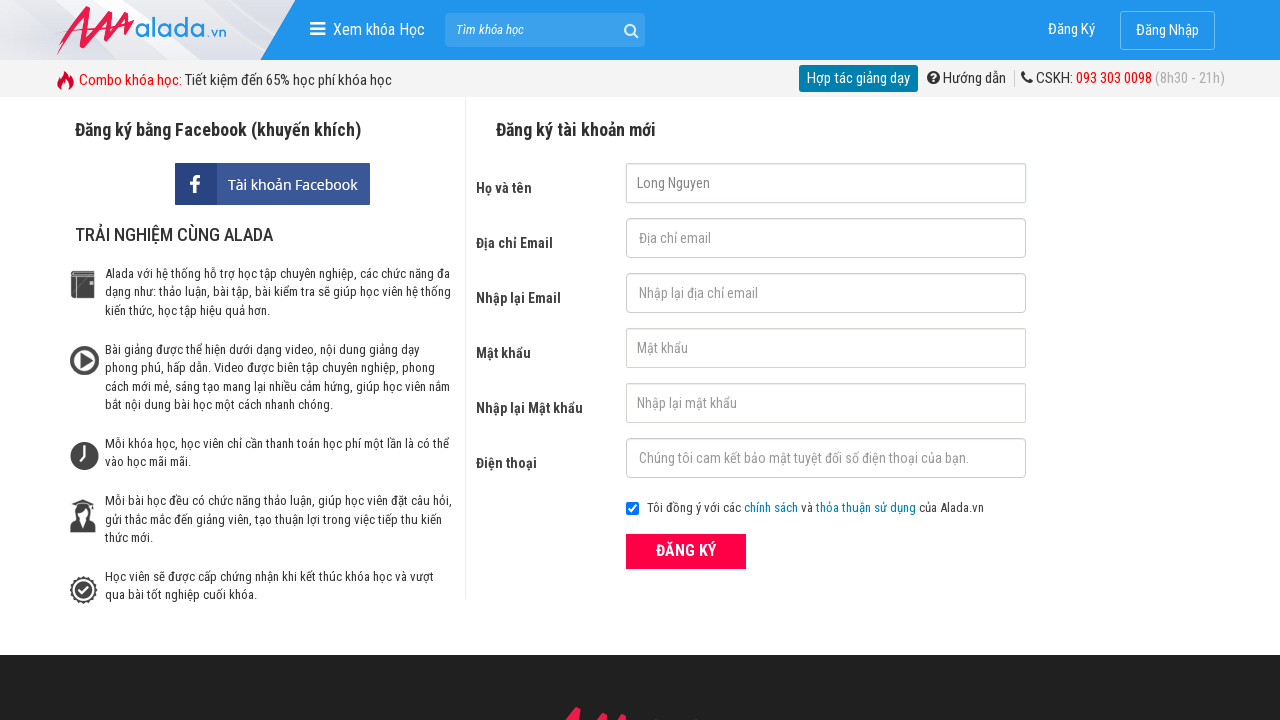

Filled email field with 'long@abc.com' on #txtEmail
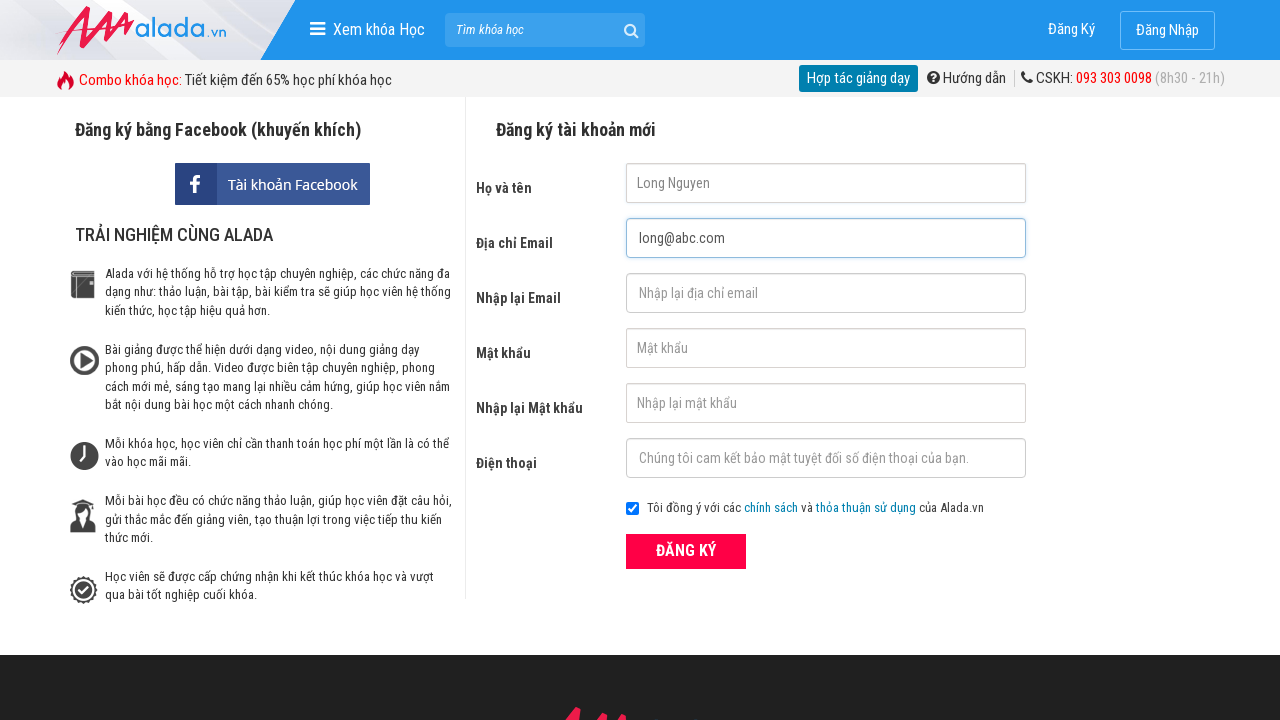

Filled confirm email field with 'long@abc.com' on #txtCEmail
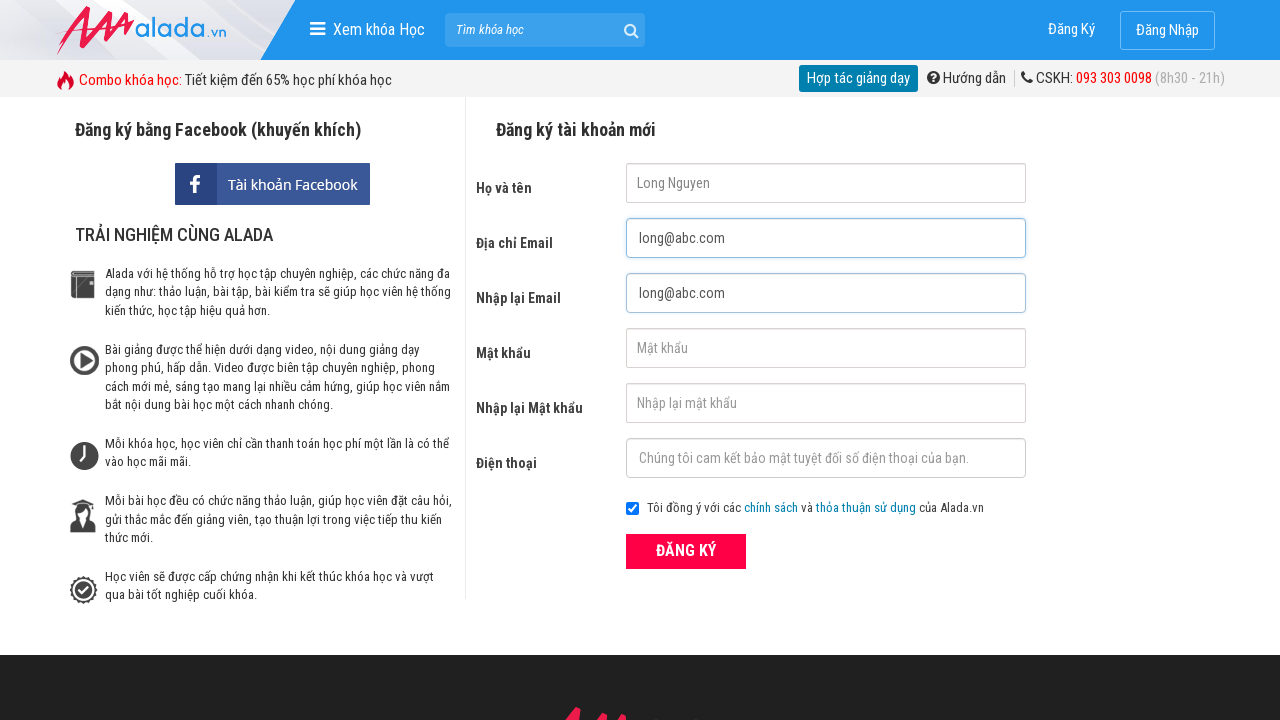

Filled password field with '123456' on #txtPassword
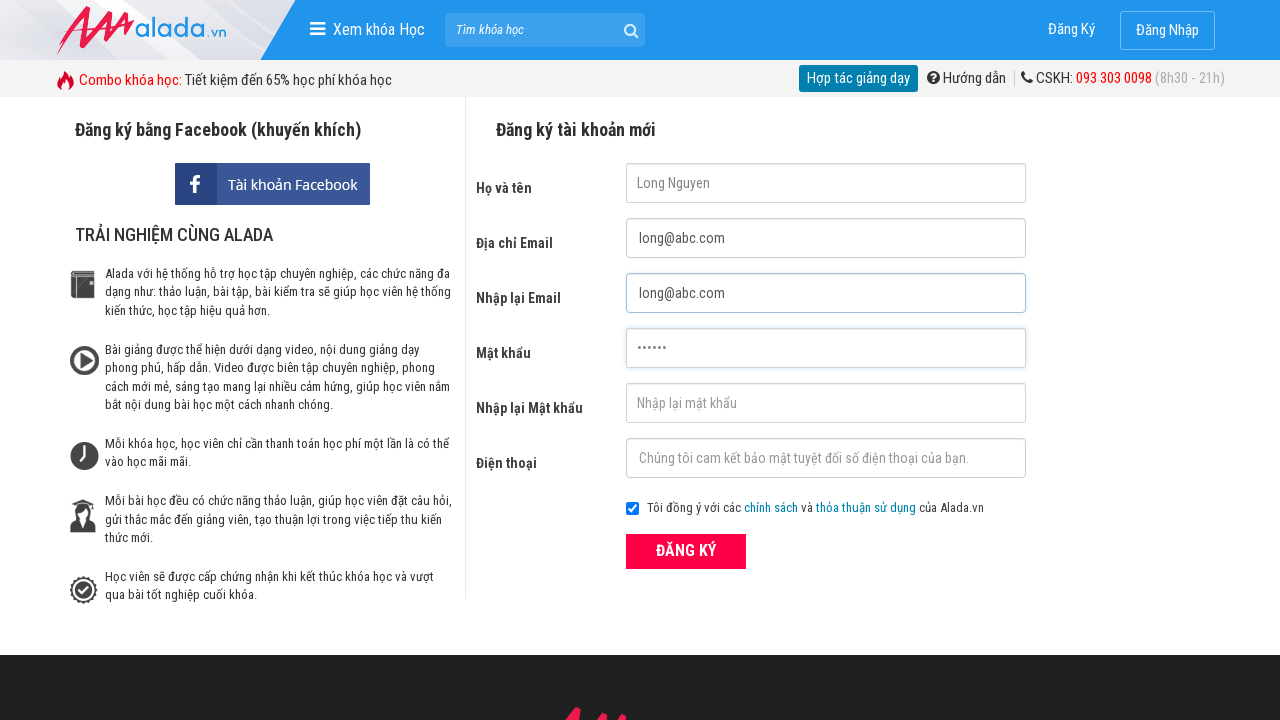

Filled confirm password field with mismatched password '123457' on #txtCPassword
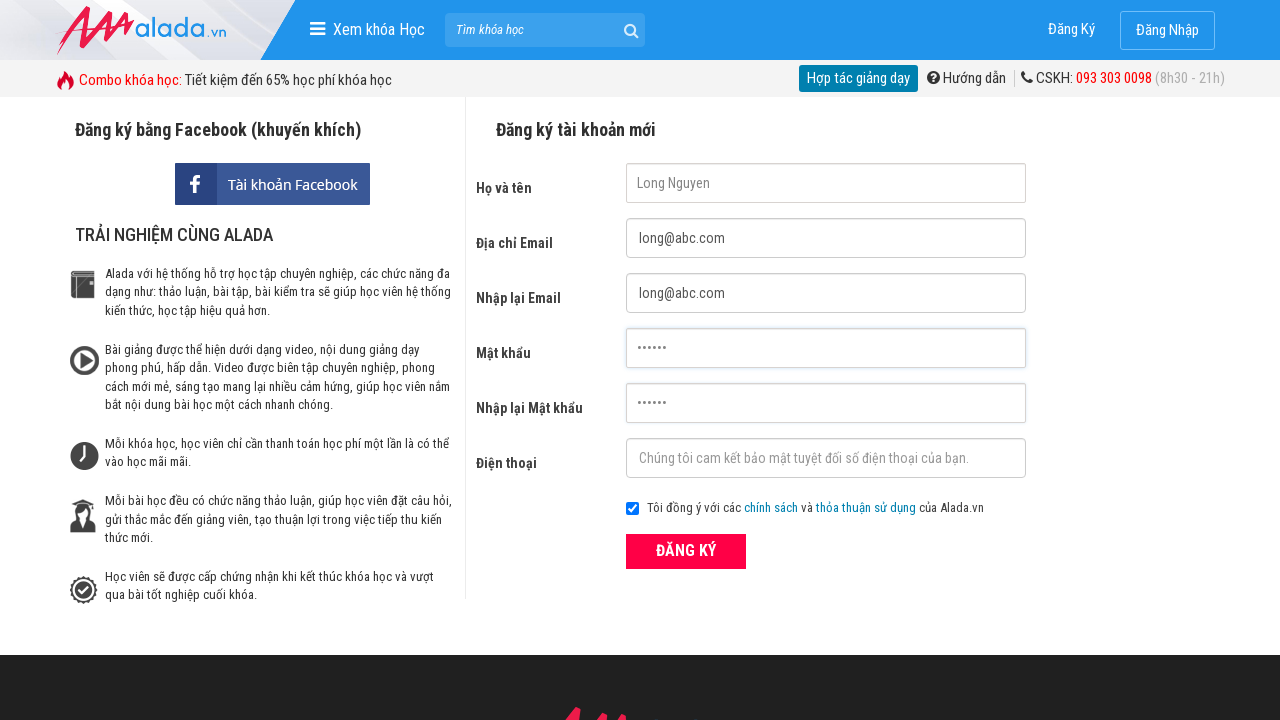

Filled phone number field with '0975474355' on #txtPhone
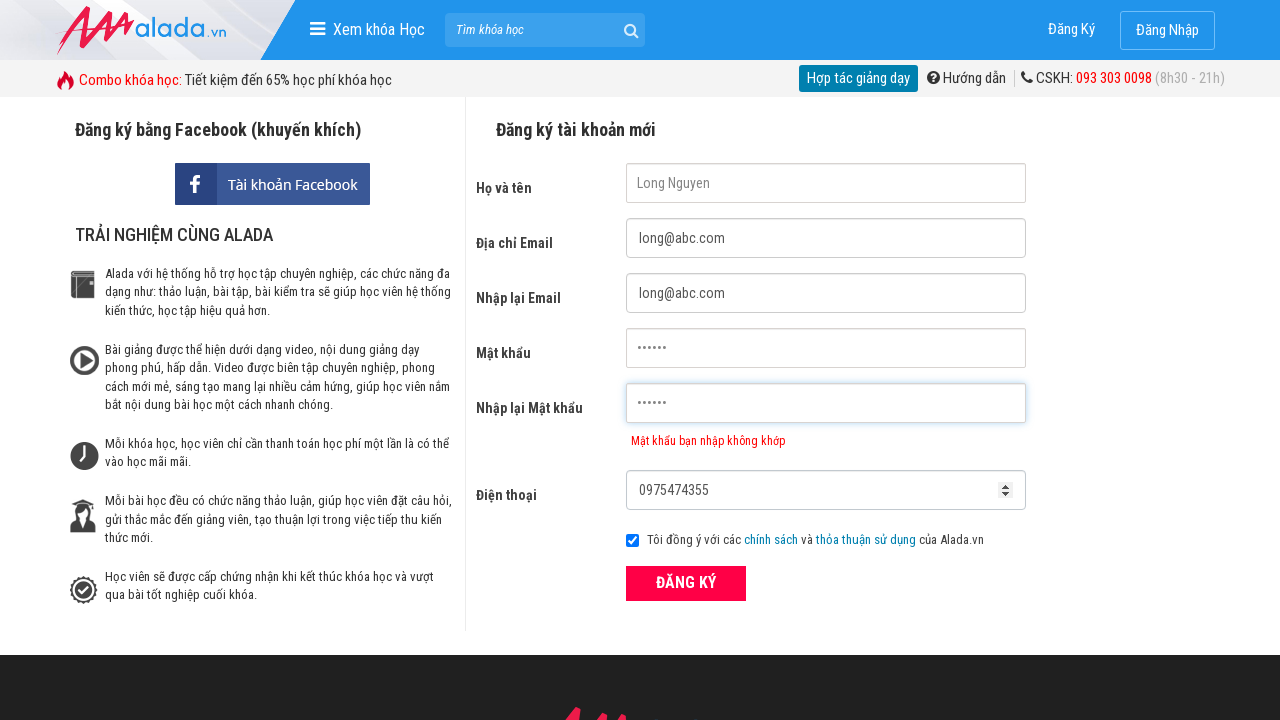

Clicked submit button to register at (686, 583) on button[type='submit']
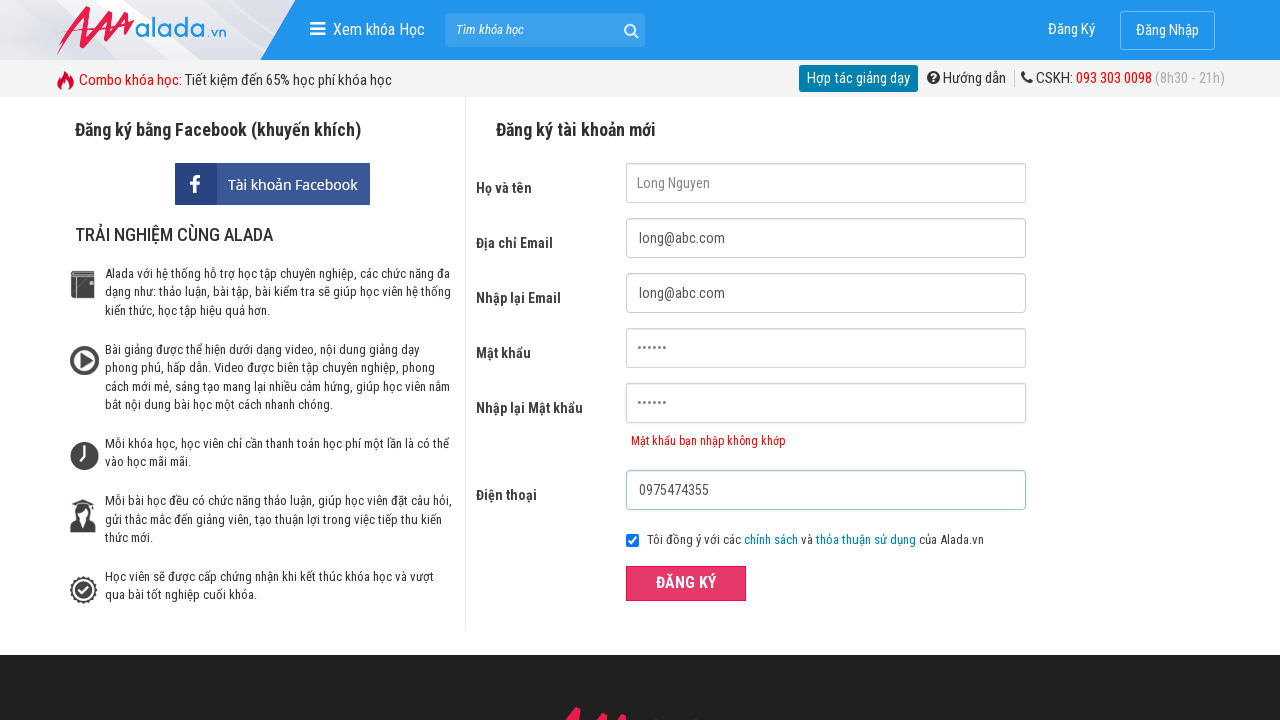

Confirm password error message appeared
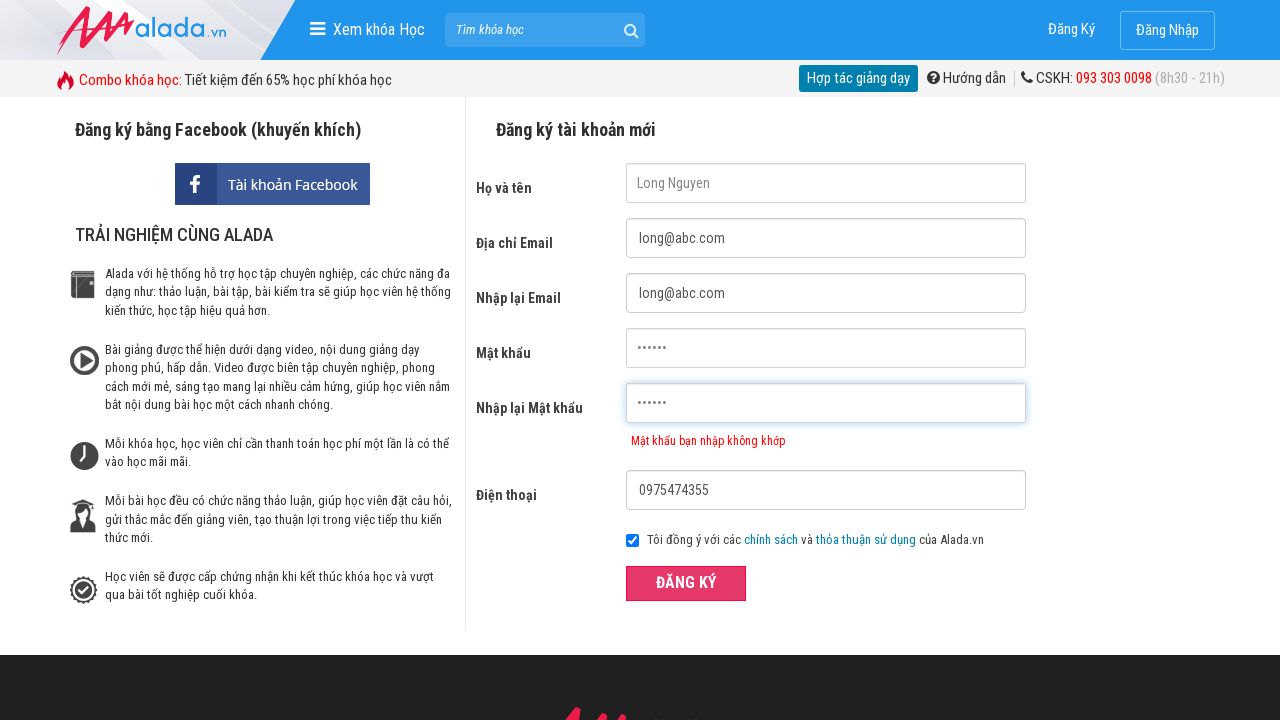

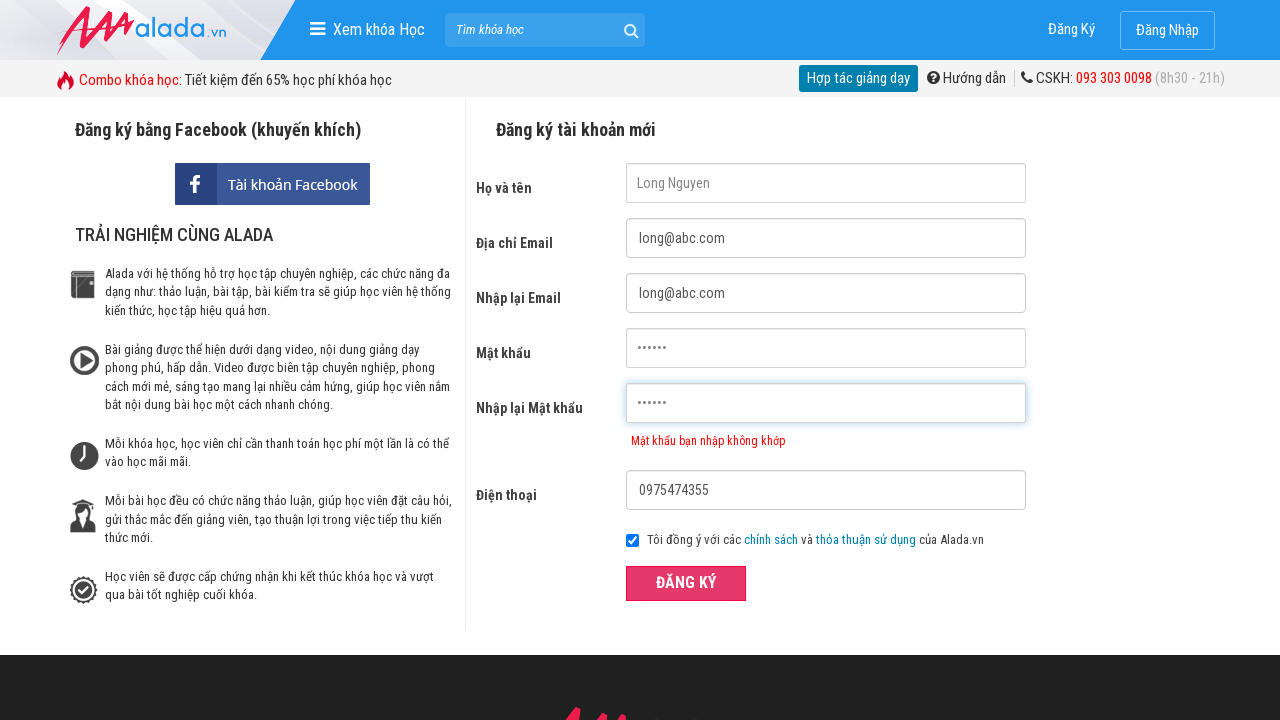